Tests a progress bar widget by clicking the start button and waiting for the progress bar to reach 100% completion

Starting URL: https://demoqa.com/progress-bar

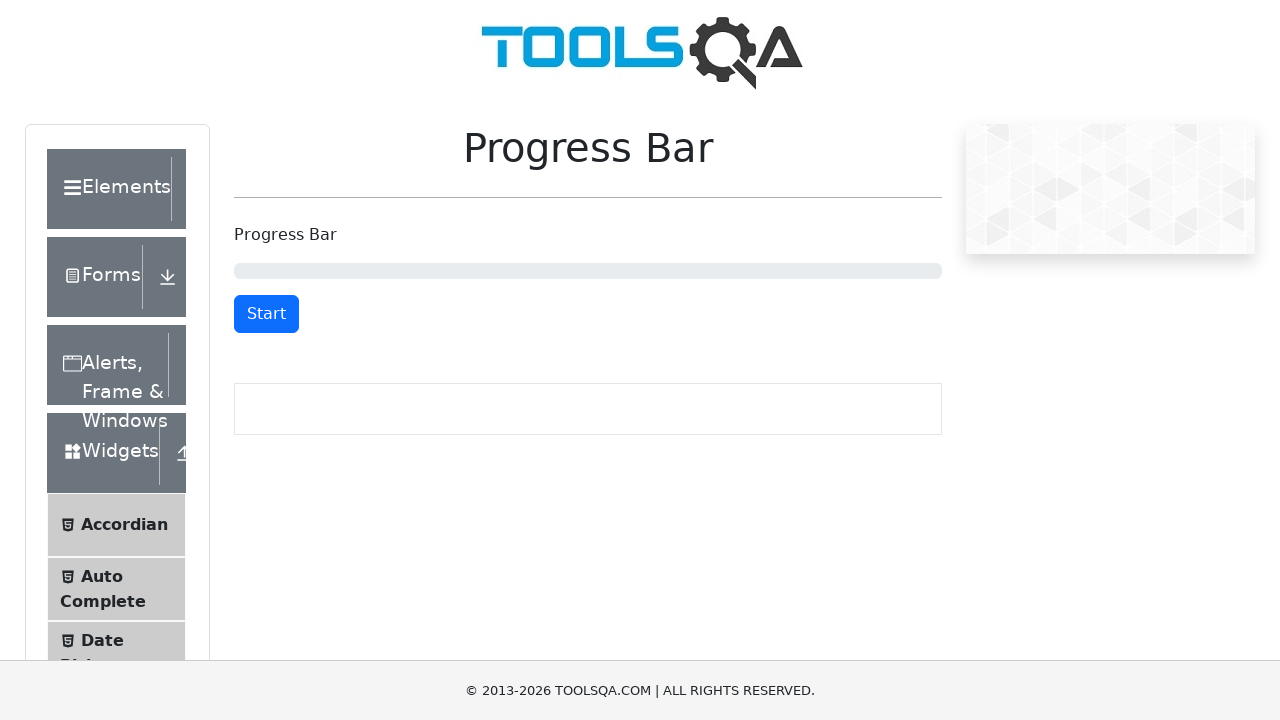

Clicked the start button to begin the progress bar at (266, 314) on xpath=//*[@id='startStopButton']
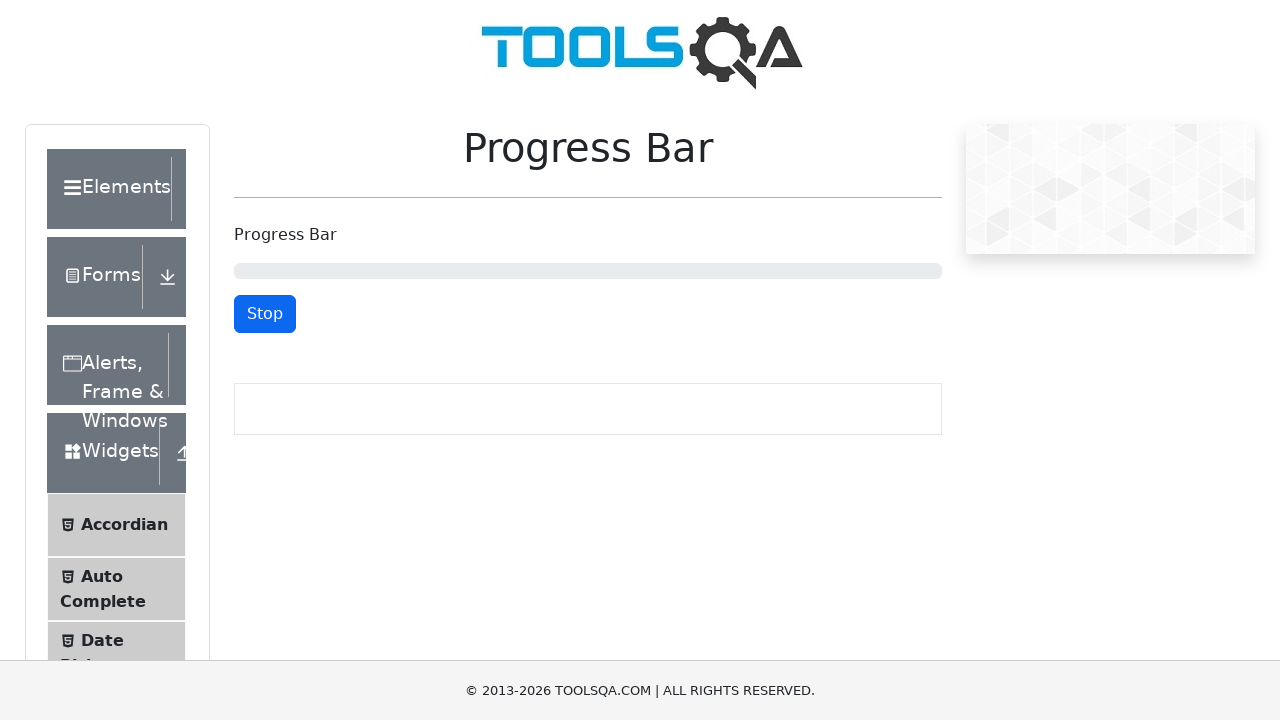

Progress bar reached 100% completion
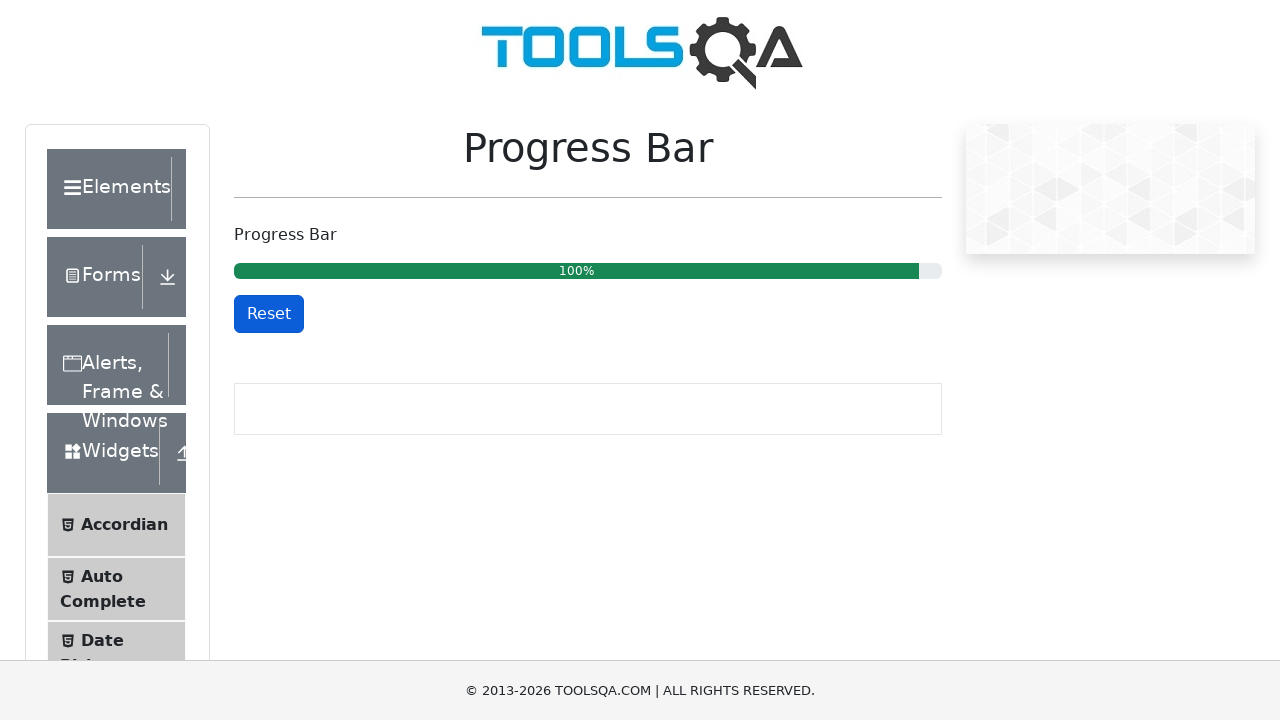

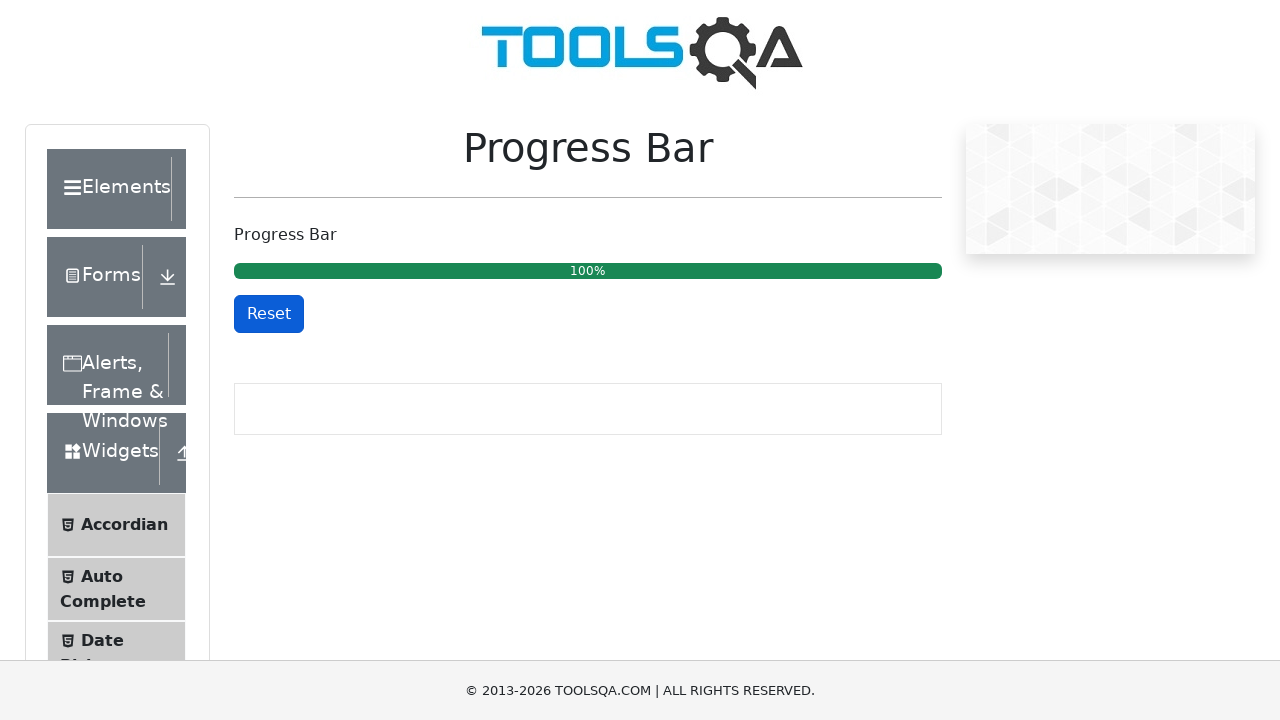